Tests passenger dropdown functionality by clicking to increment adult count to 5, closing the dropdown, and then selecting a checkbox for friends and family discount

Starting URL: https://rahulshettyacademy.com/dropdownsPractise/

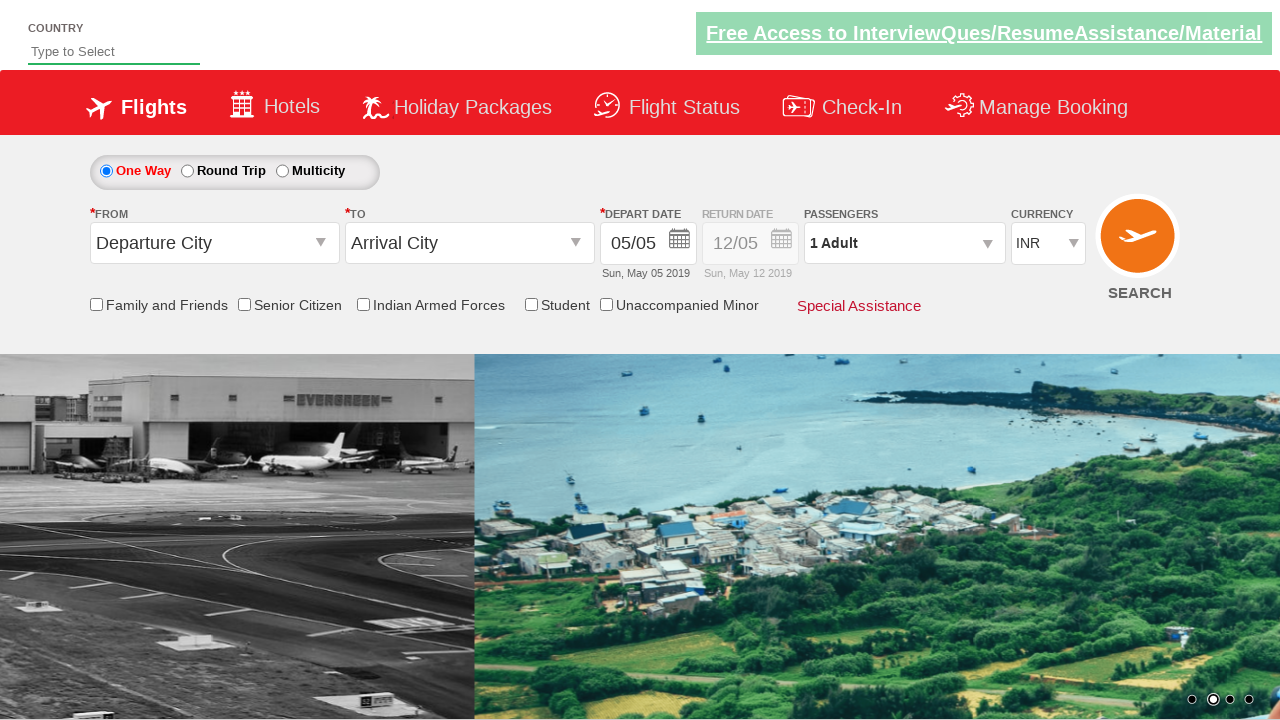

Clicked on passenger info dropdown to open it at (904, 243) on #divpaxinfo
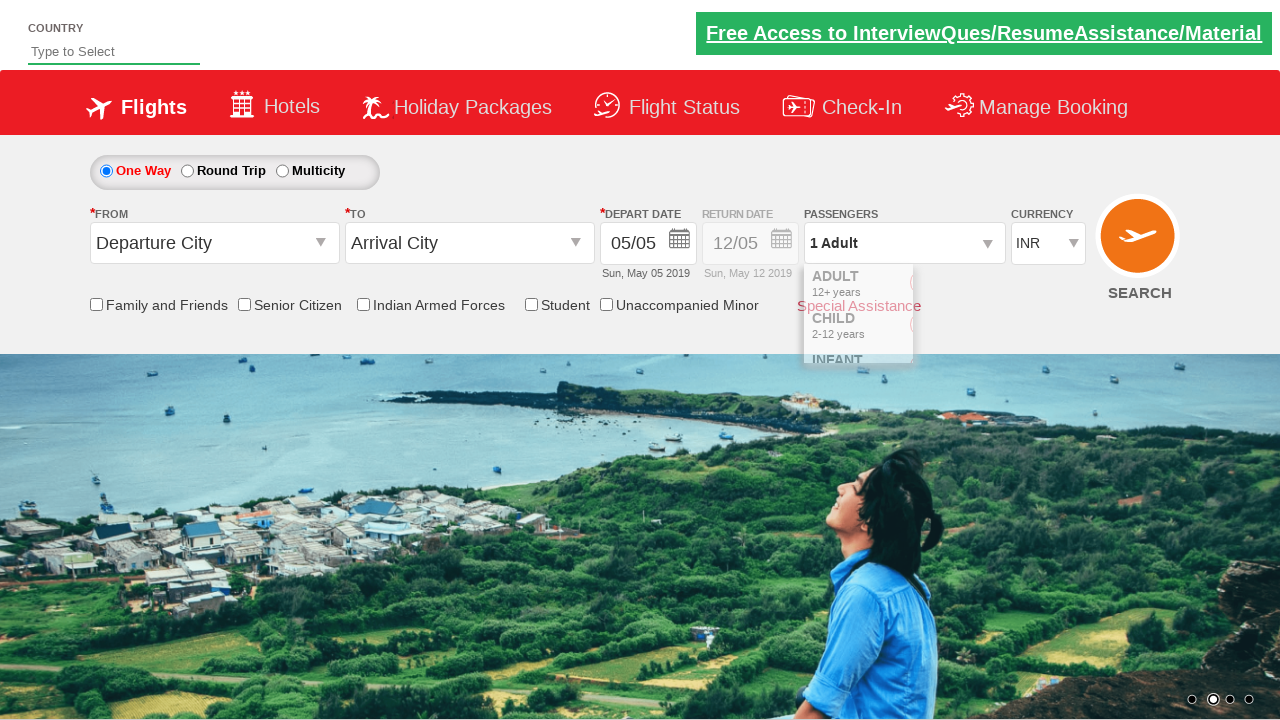

Waited for adult increment button to become visible
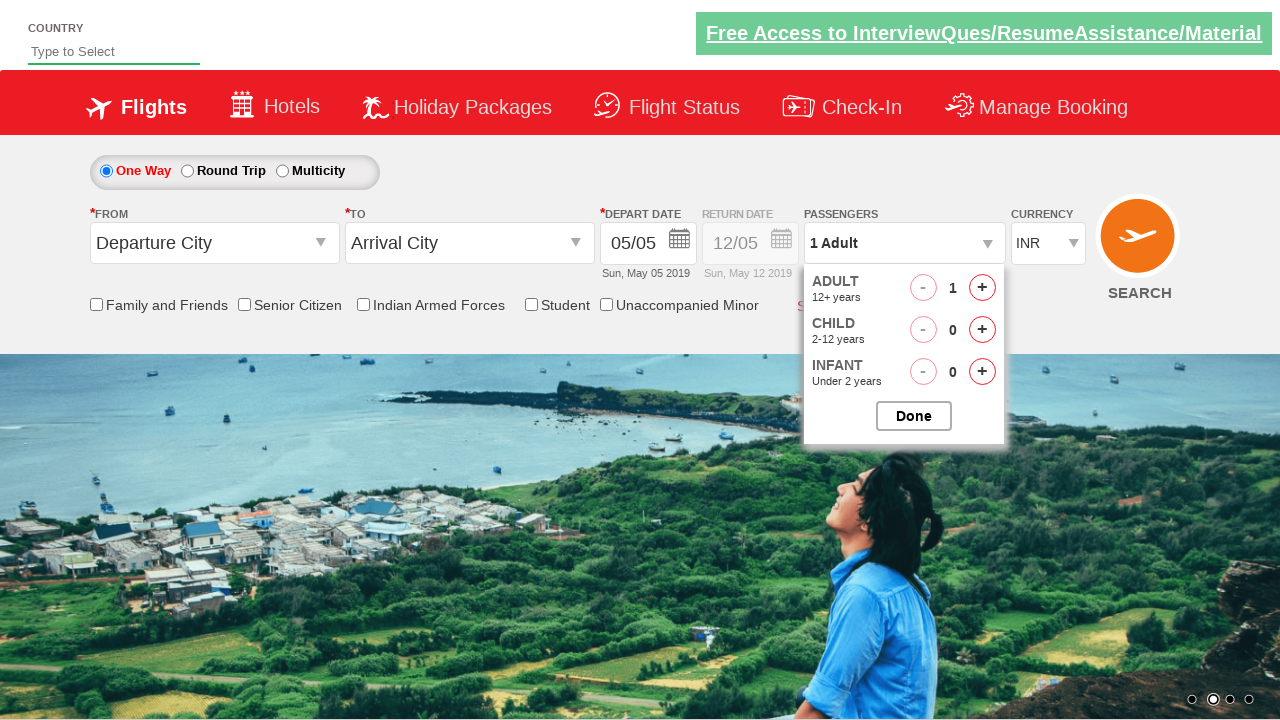

Clicked adult increment button (click 1 of 4) at (982, 288) on #hrefIncAdt
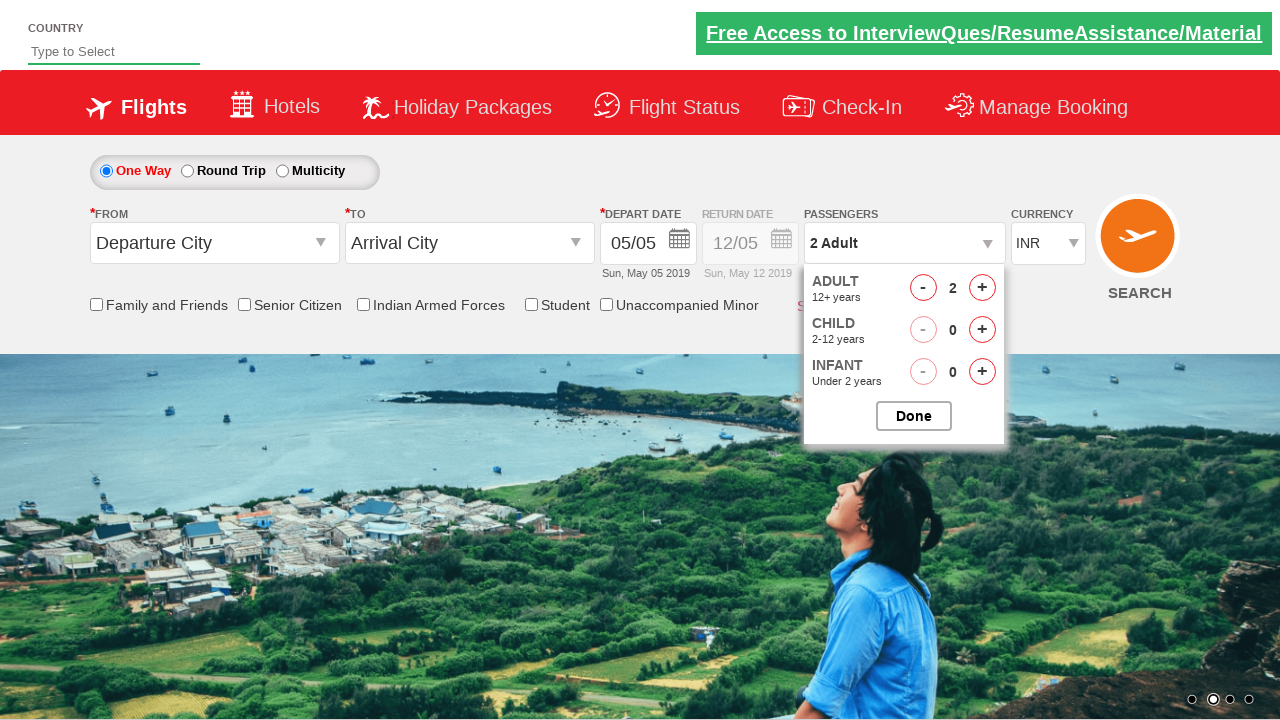

Clicked adult increment button (click 2 of 4) at (982, 288) on #hrefIncAdt
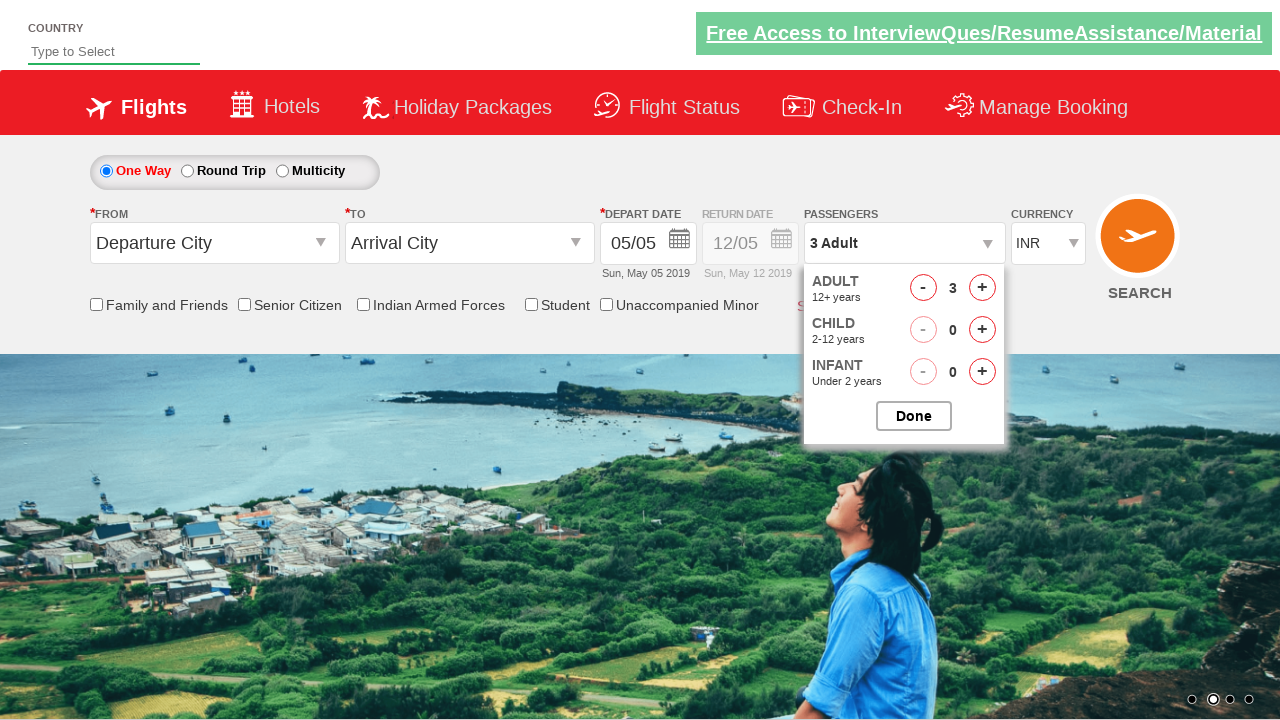

Clicked adult increment button (click 3 of 4) at (982, 288) on #hrefIncAdt
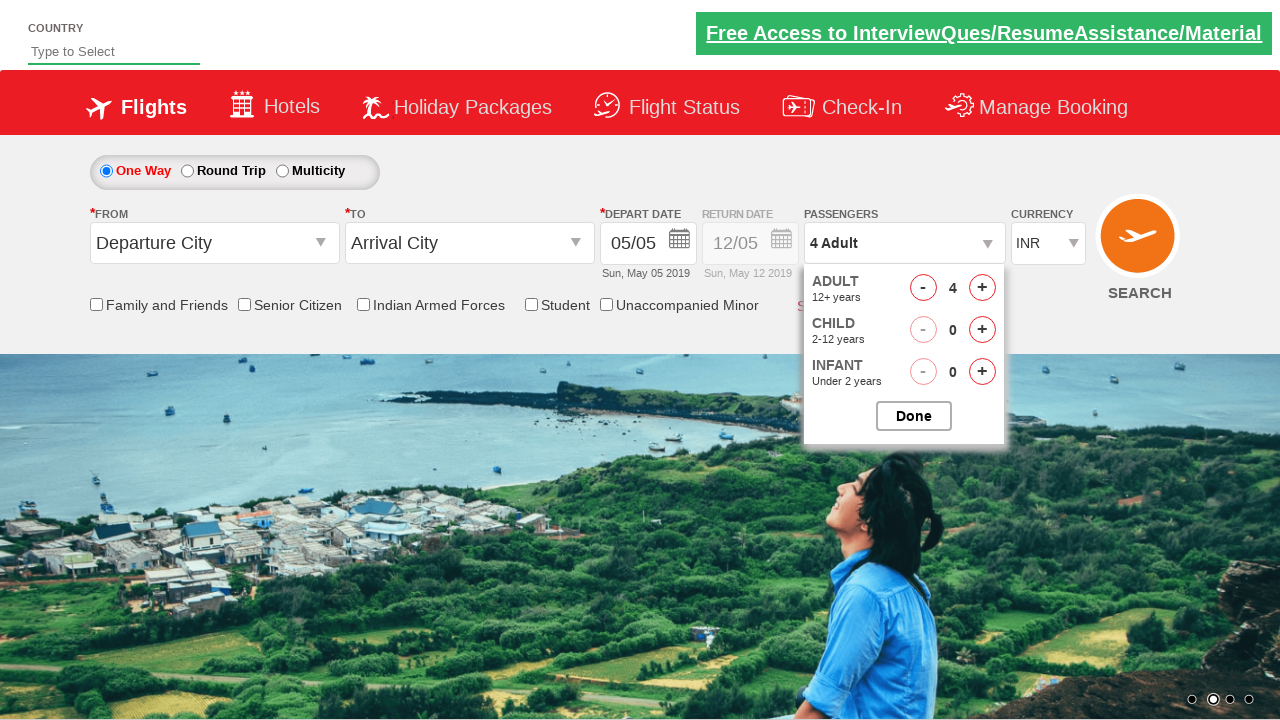

Clicked adult increment button (click 4 of 4) at (982, 288) on #hrefIncAdt
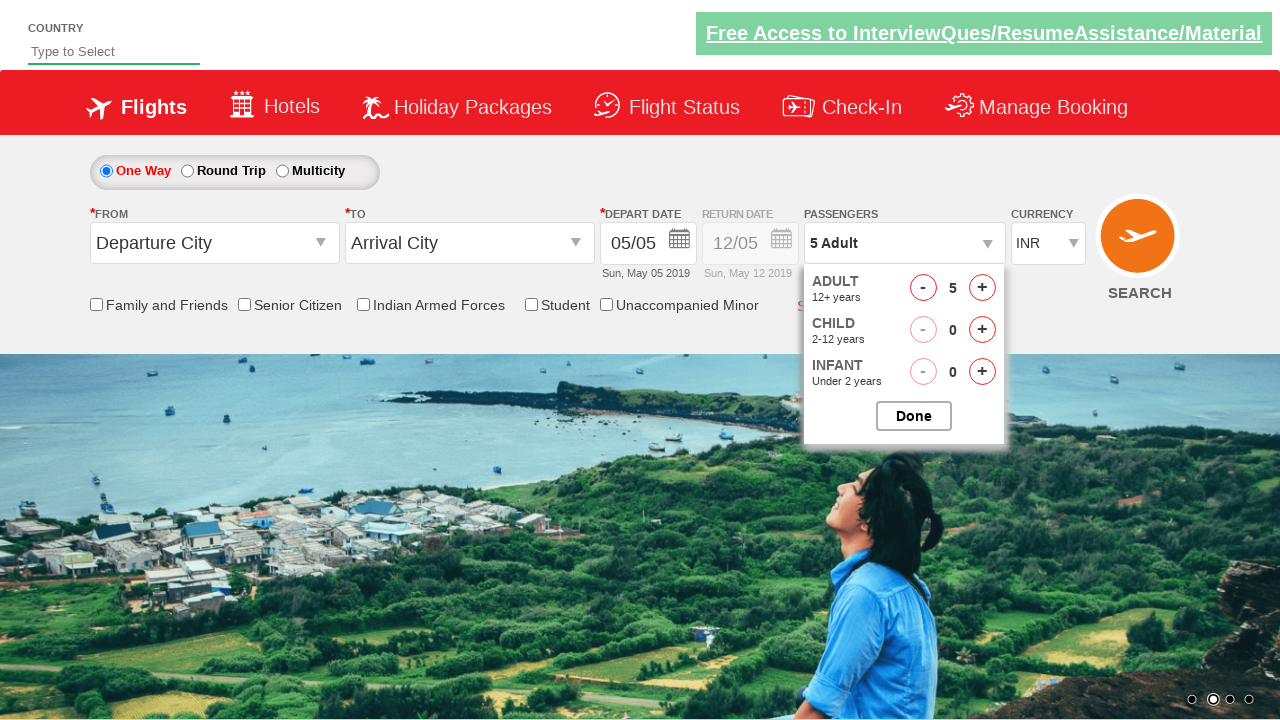

Closed the passenger options dropdown at (914, 416) on #btnclosepaxoption
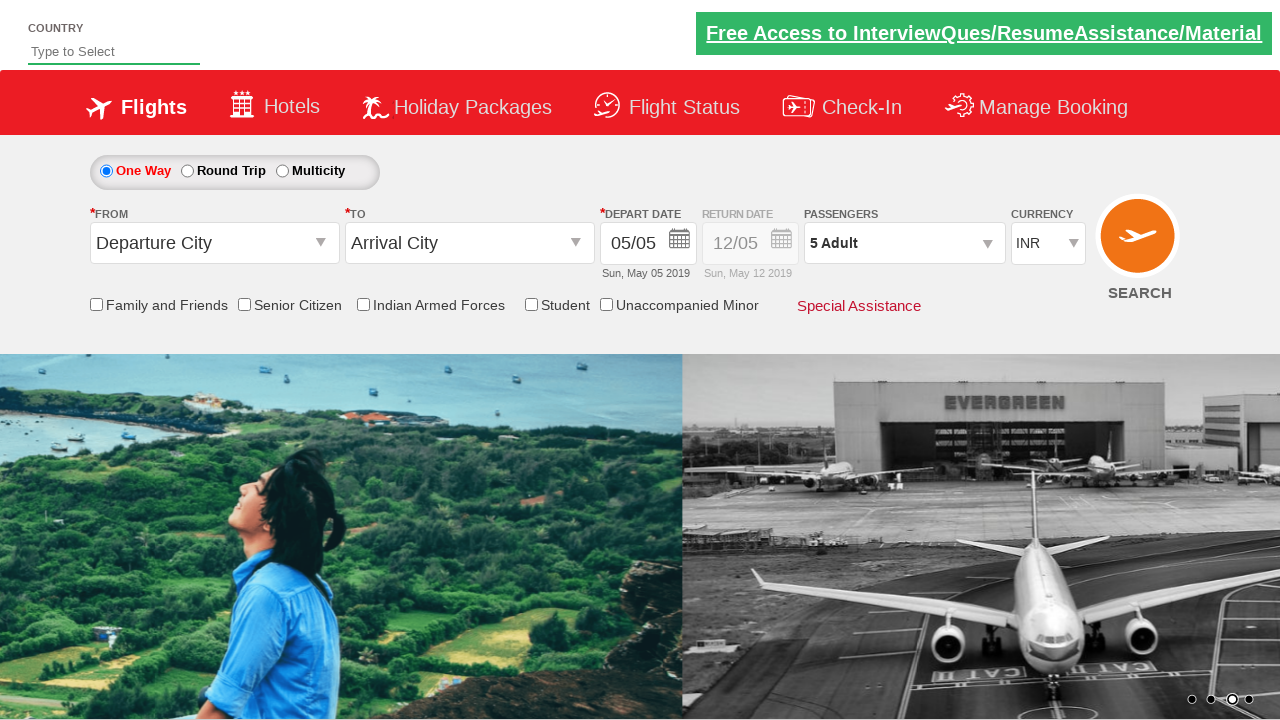

Waited for passenger info display to be visible
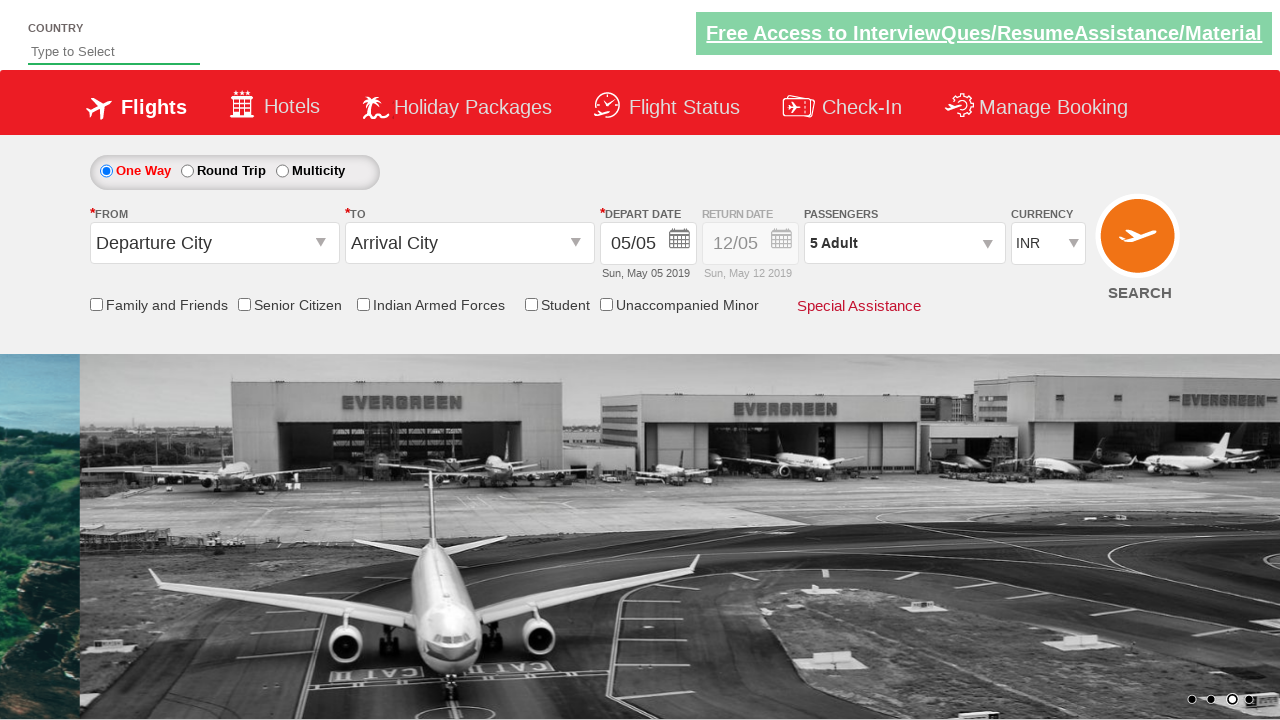

Verified passenger count shows '5 Adult'
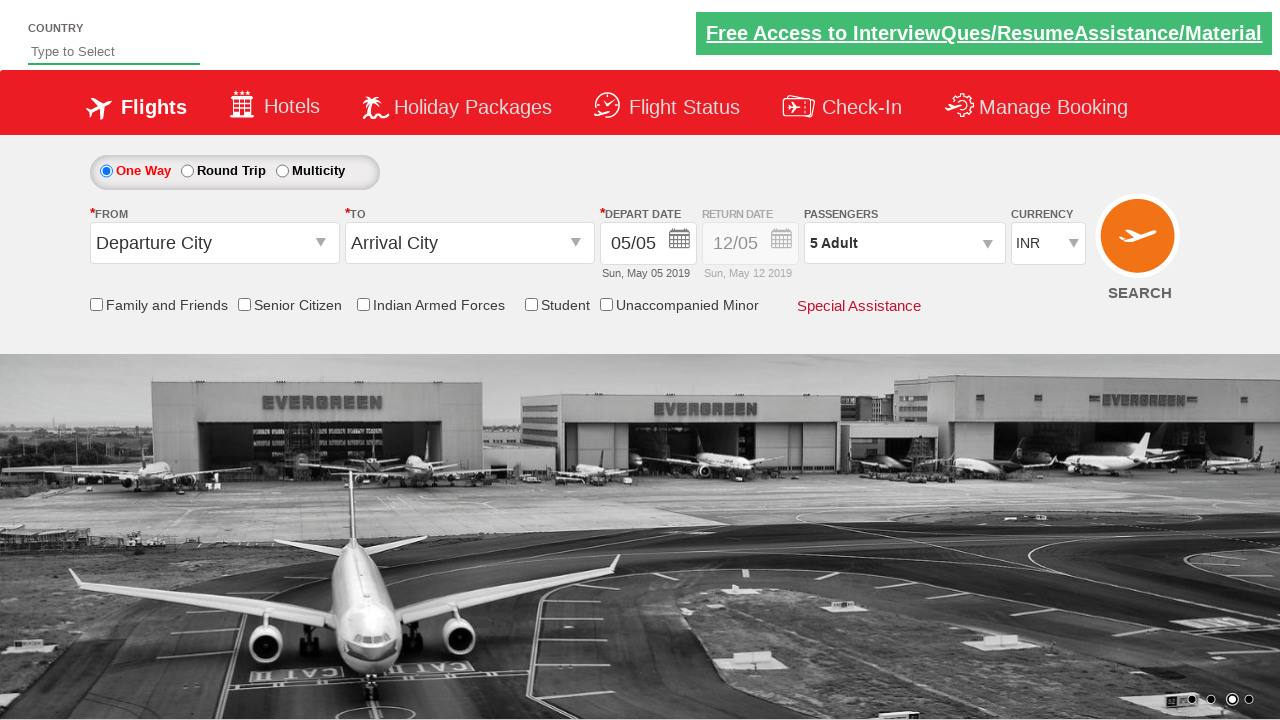

Clicked the friends and family discount checkbox at (96, 304) on input[name*='friendsandfamily']
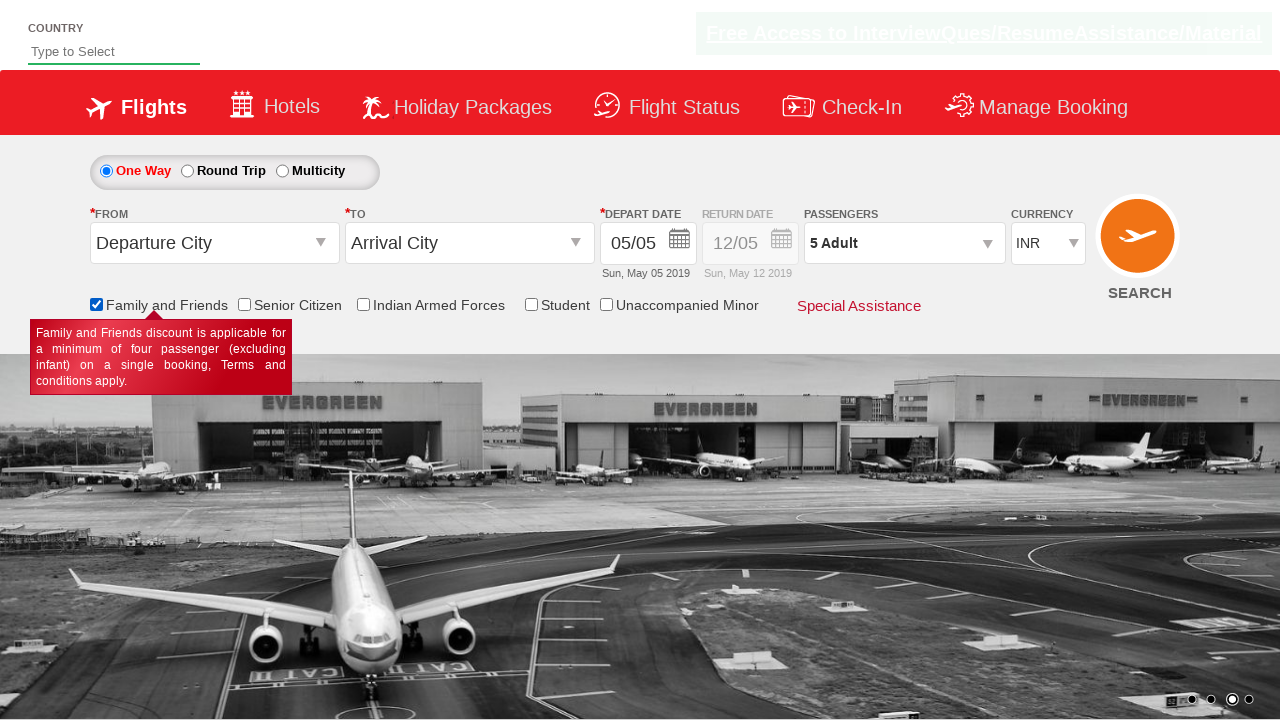

Verified friends and family checkbox is selected
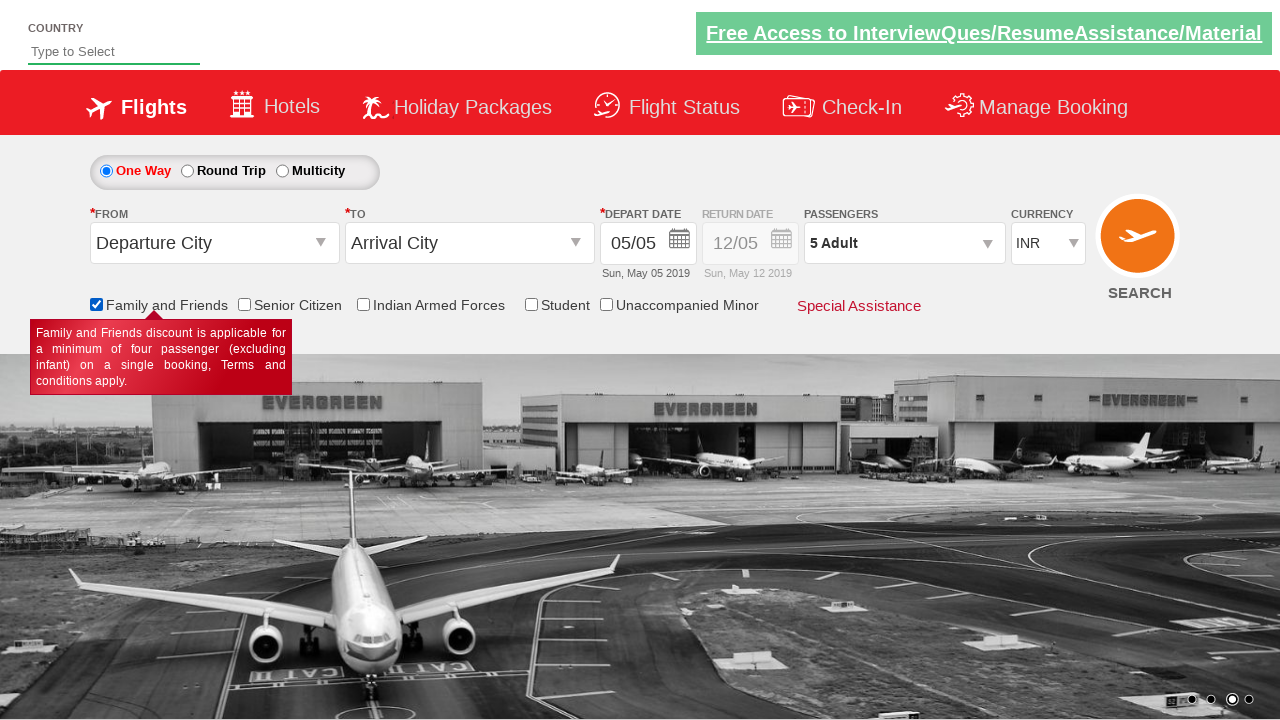

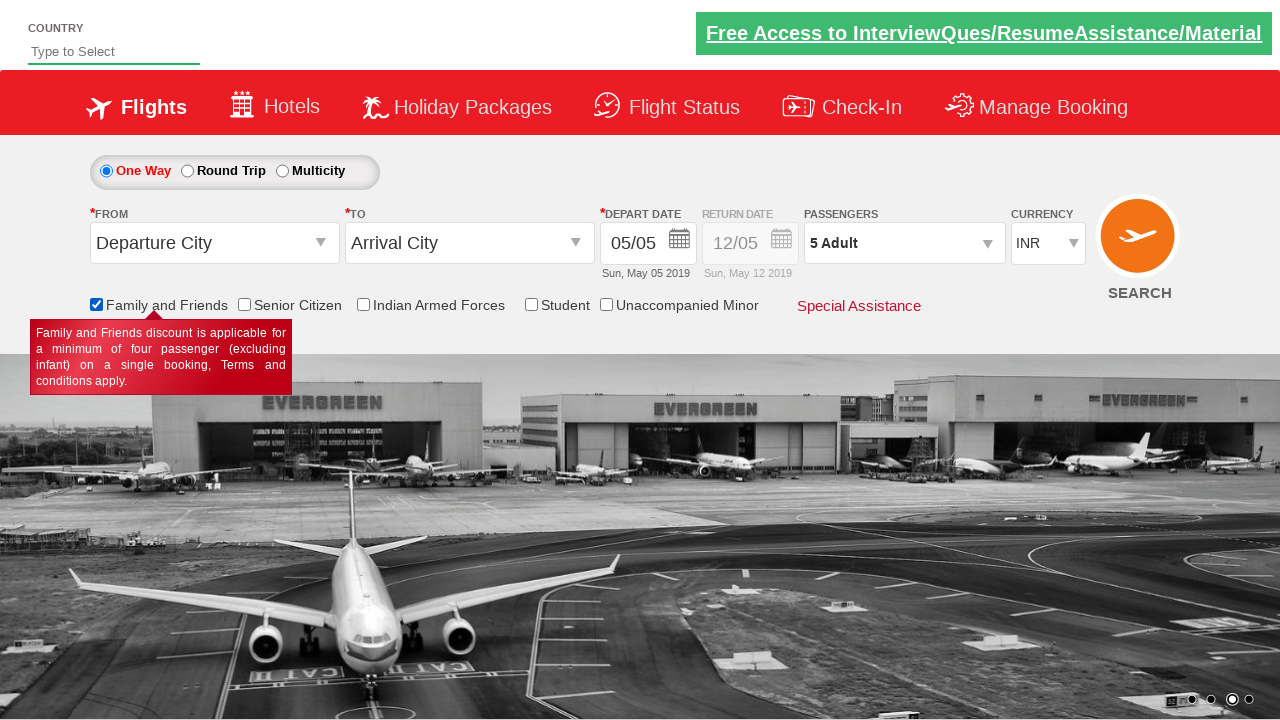